Tests radio button functionality by selecting gender and age group options, clicking the get values button, and verifying the selected values are displayed correctly

Starting URL: https://www.lambdatest.com/selenium-playground/radiobutton-demo

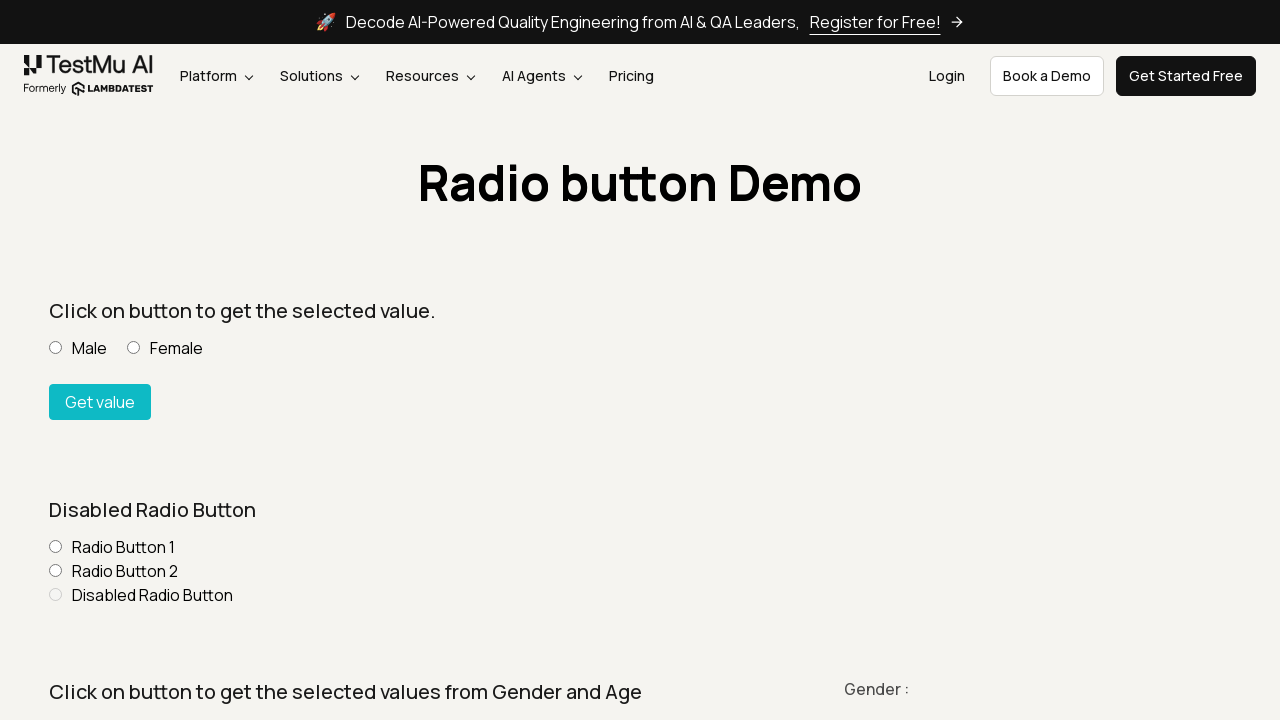

Clicked Male gender radio button at (56, 360) on xpath=//h4[contains(text(),'Gender')]//following::input[@value='Male']
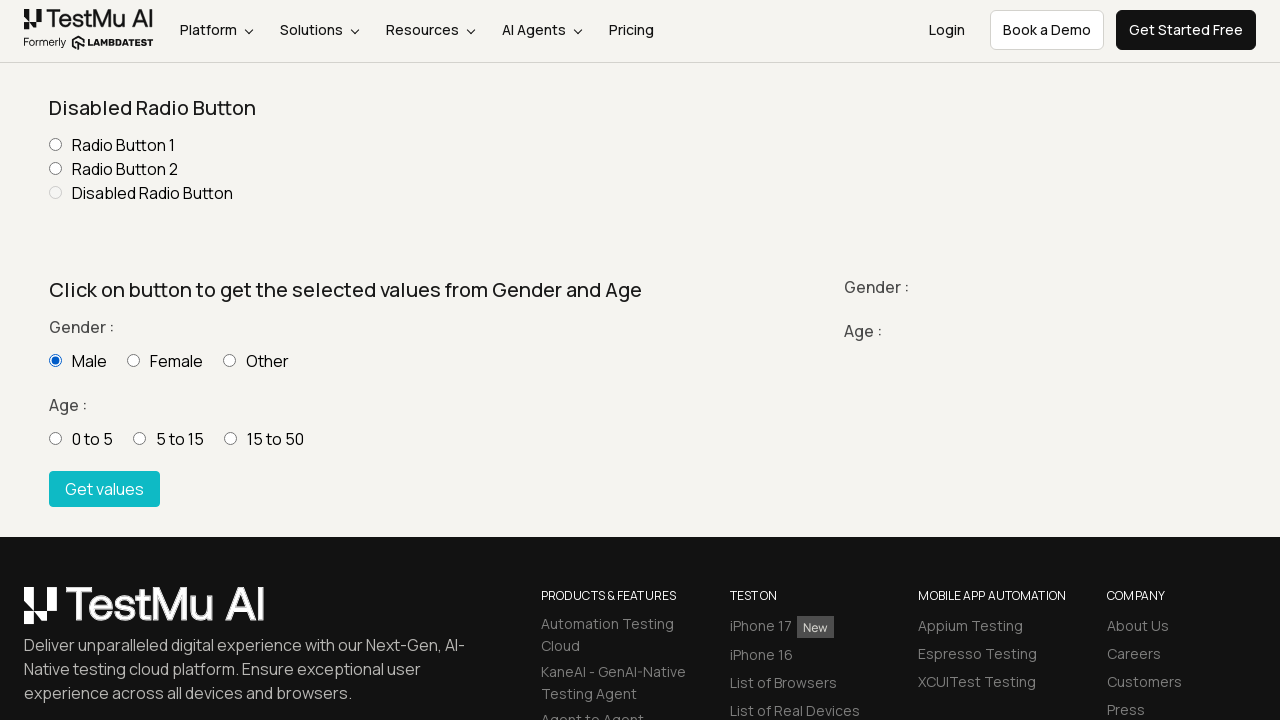

Clicked 15-50 age group radio button at (230, 438) on xpath=//h4[contains(text(),'Age')]//following::input[@value='15 - 50']
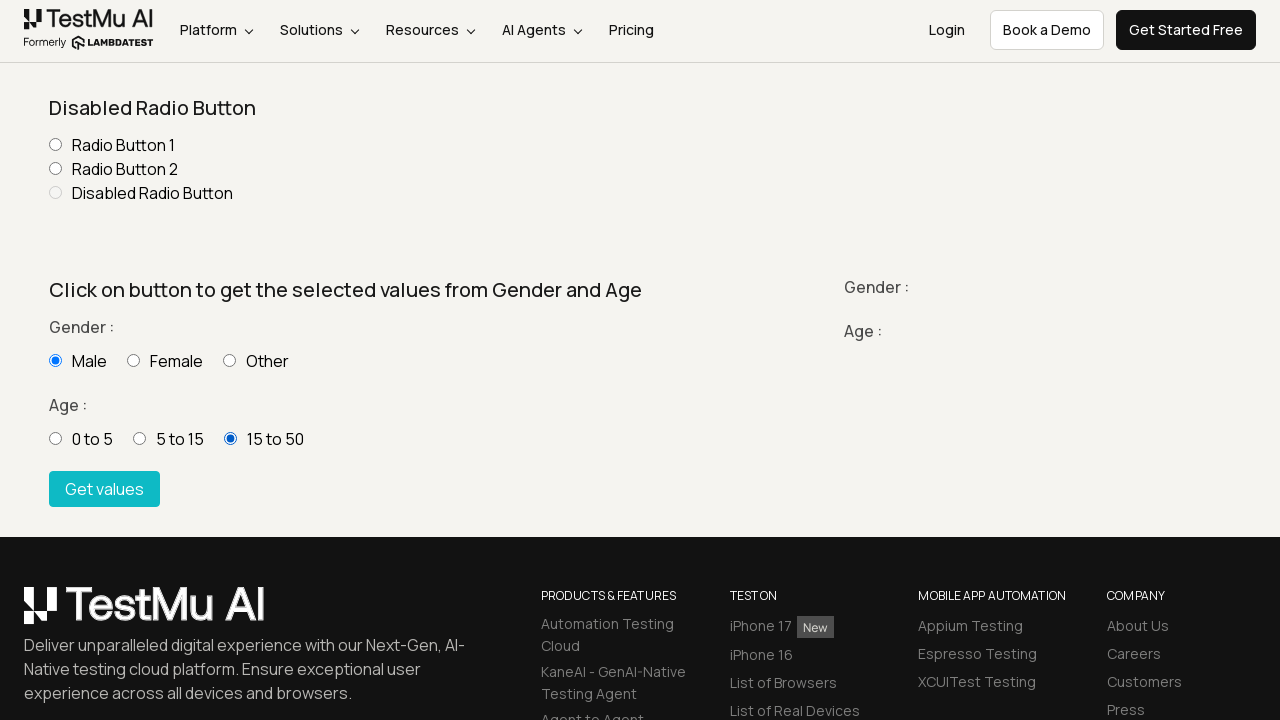

Clicked Get values button at (104, 489) on xpath=//button[text()='Get values']
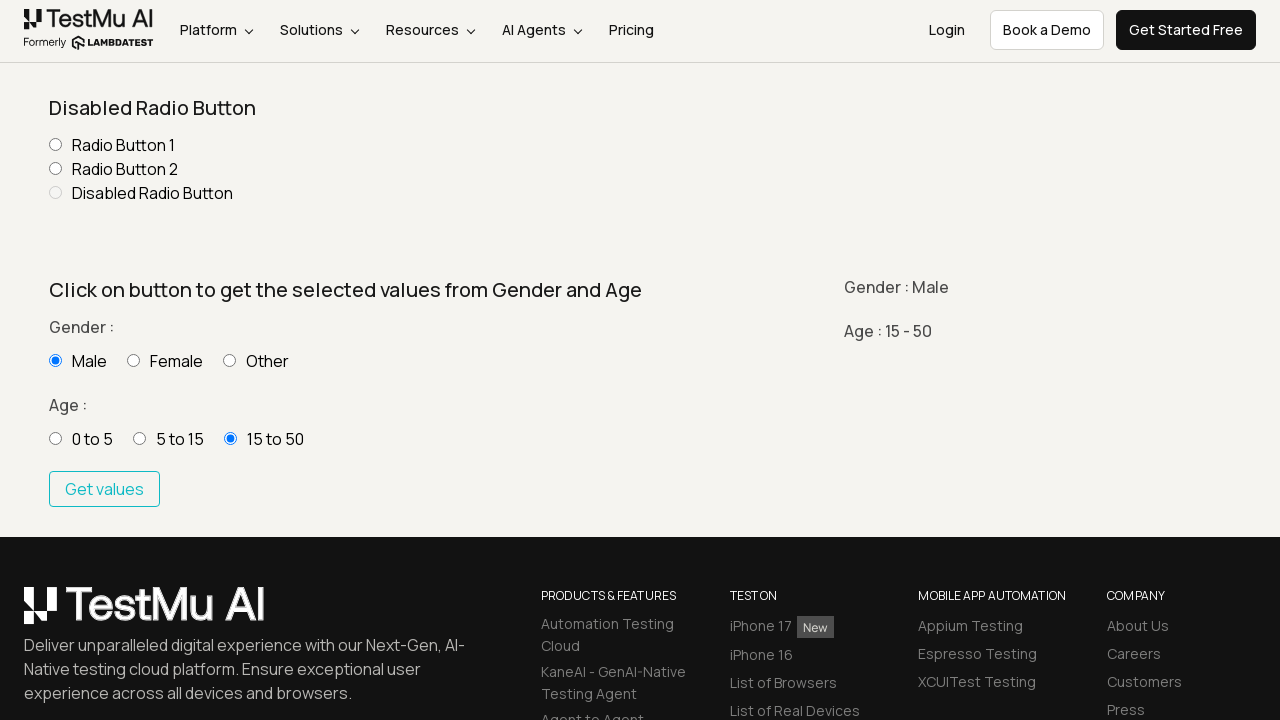

Gender result element loaded
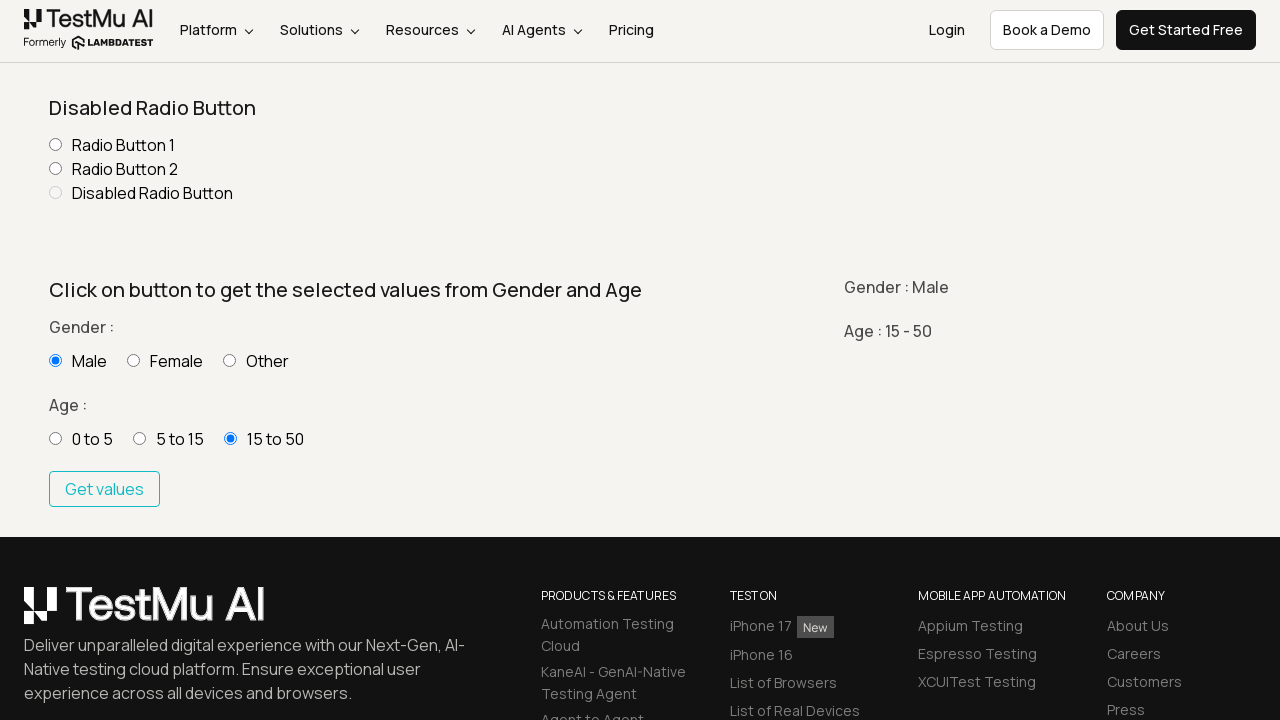

Age group result element loaded
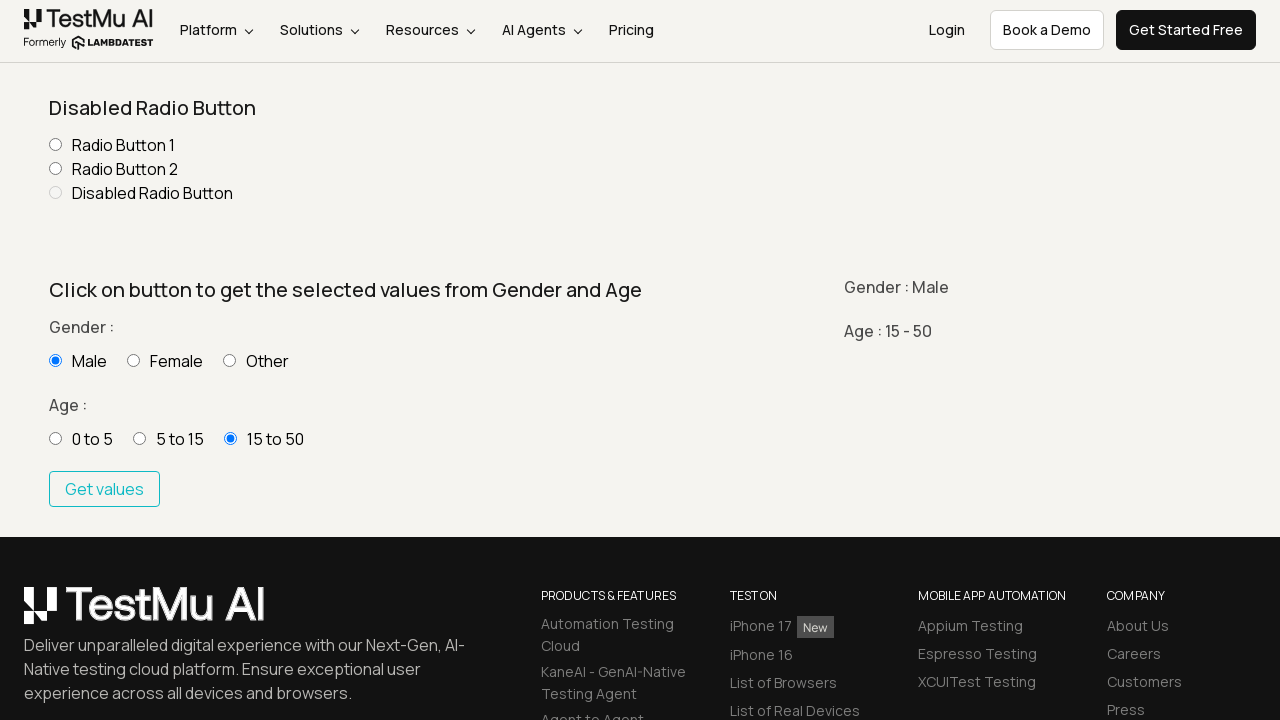

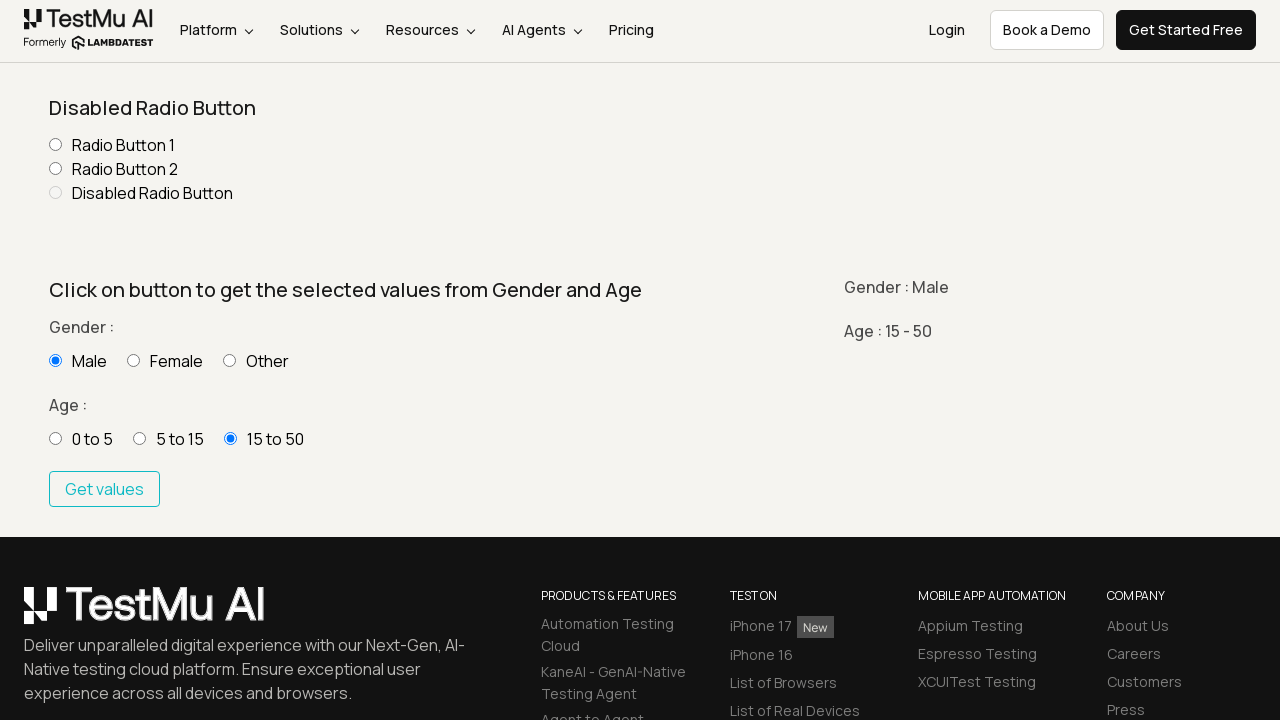